Tests window handling by switching to an iframe, clicking a "Try it" button that opens a new window, and switching to that window

Starting URL: https://www.w3schools.com/jsref/tryit.asp?filename=tryjsref_win_open

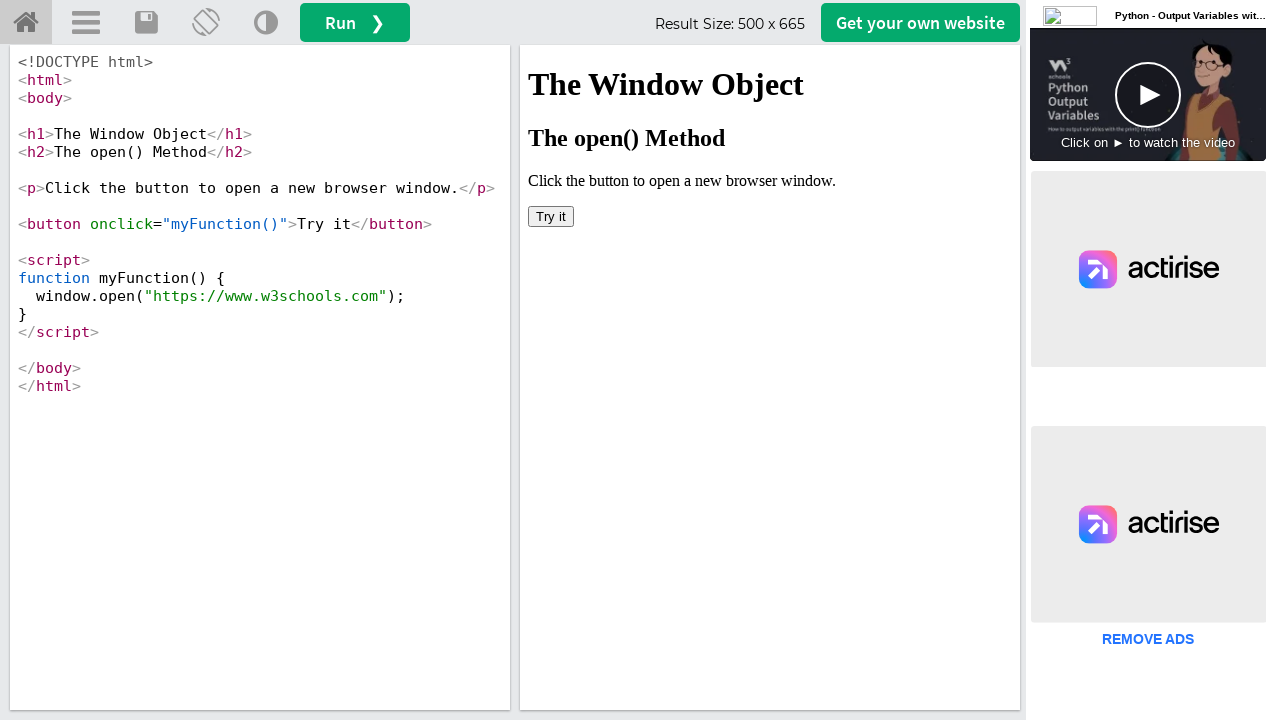

Located iframe with name 'iframeResult'
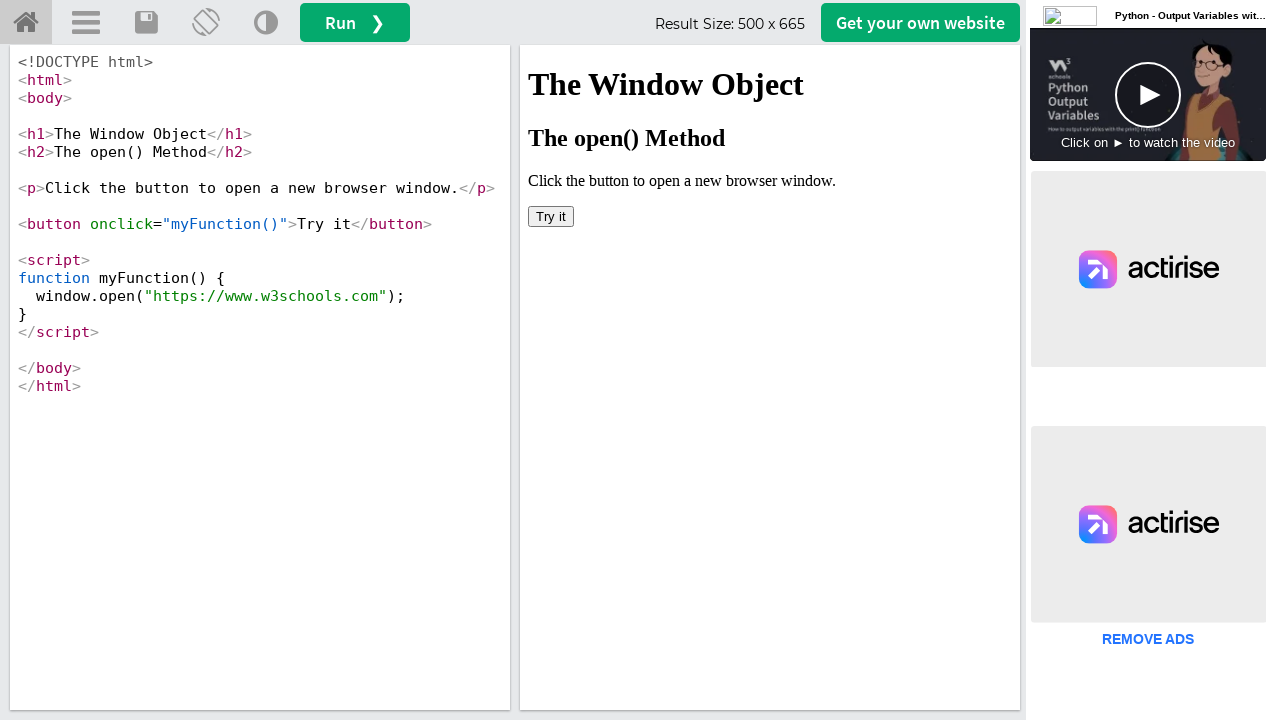

Clicked 'Try it' button inside iframe, popup expected at (551, 216) on iframe[name='iframeResult'] >> internal:control=enter-frame >> xpath=//button[te
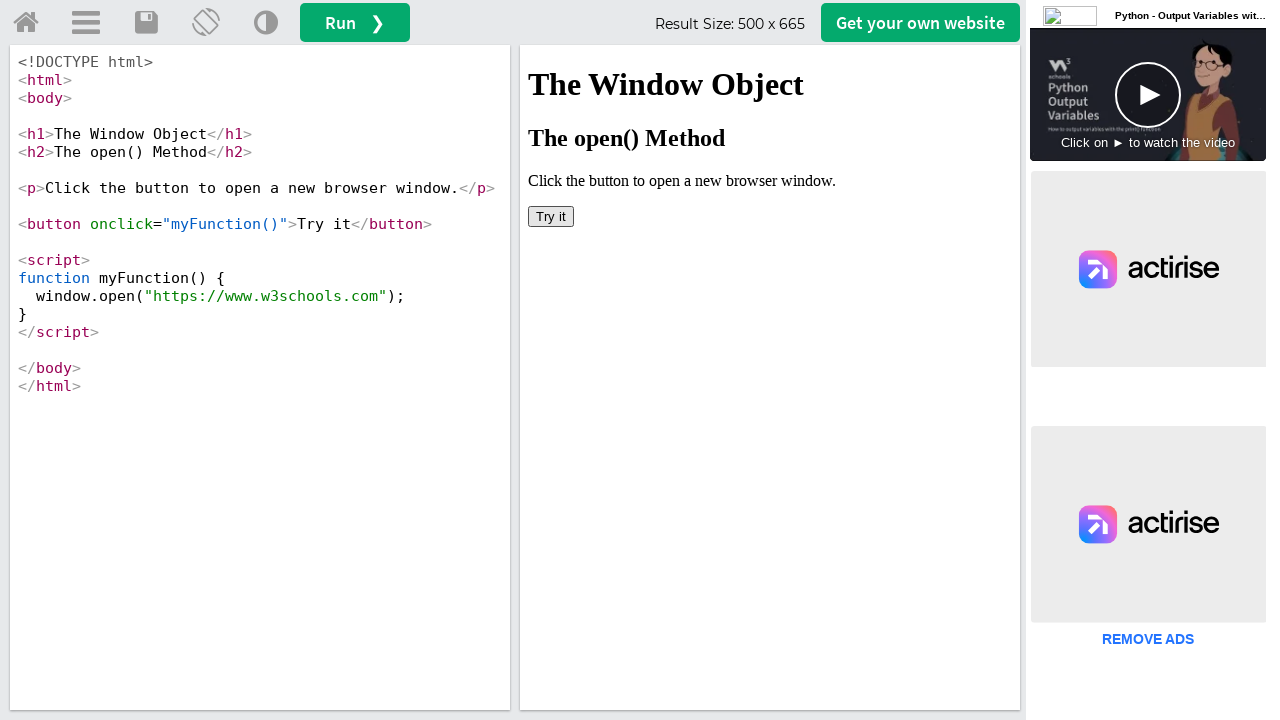

Switched to new popup window
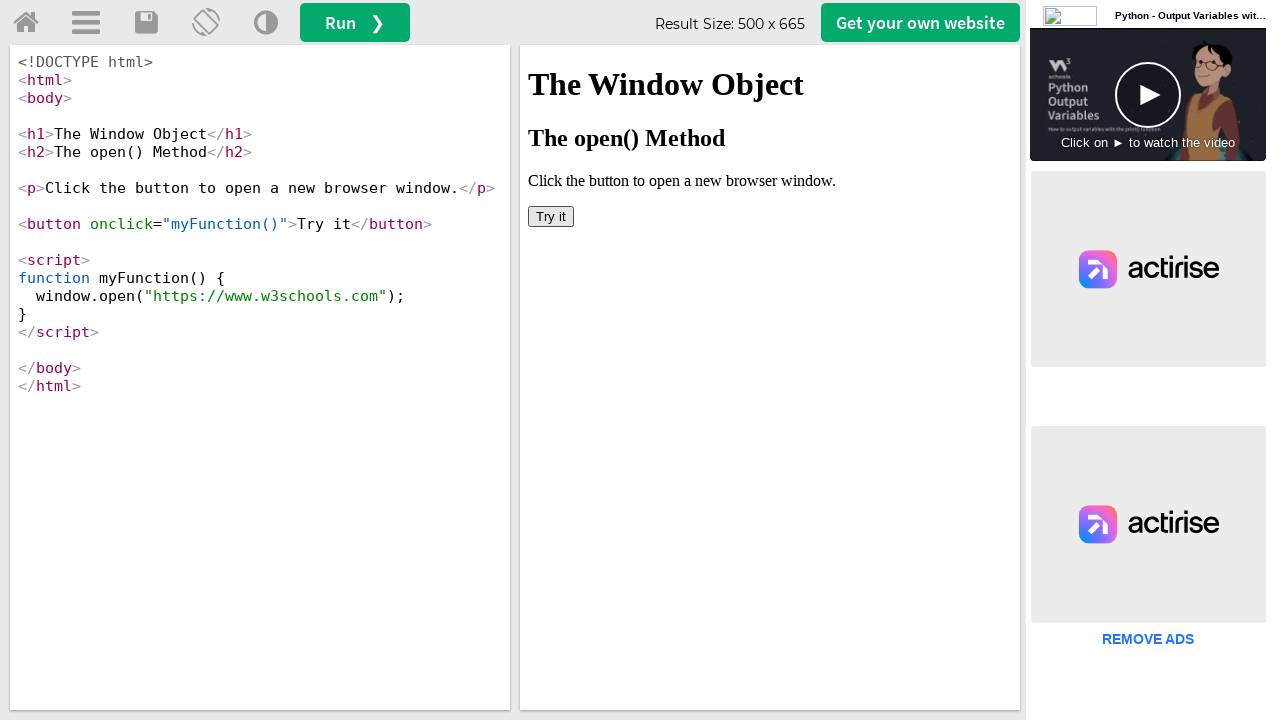

Popup window finished loading
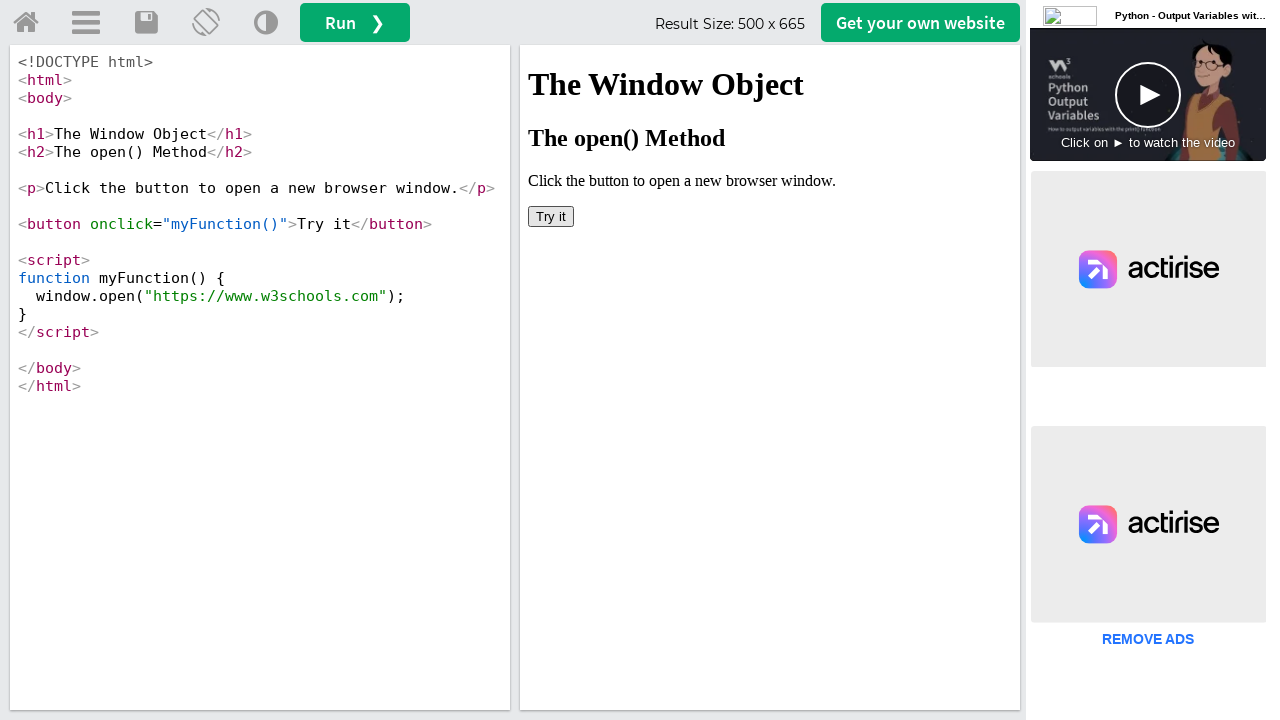

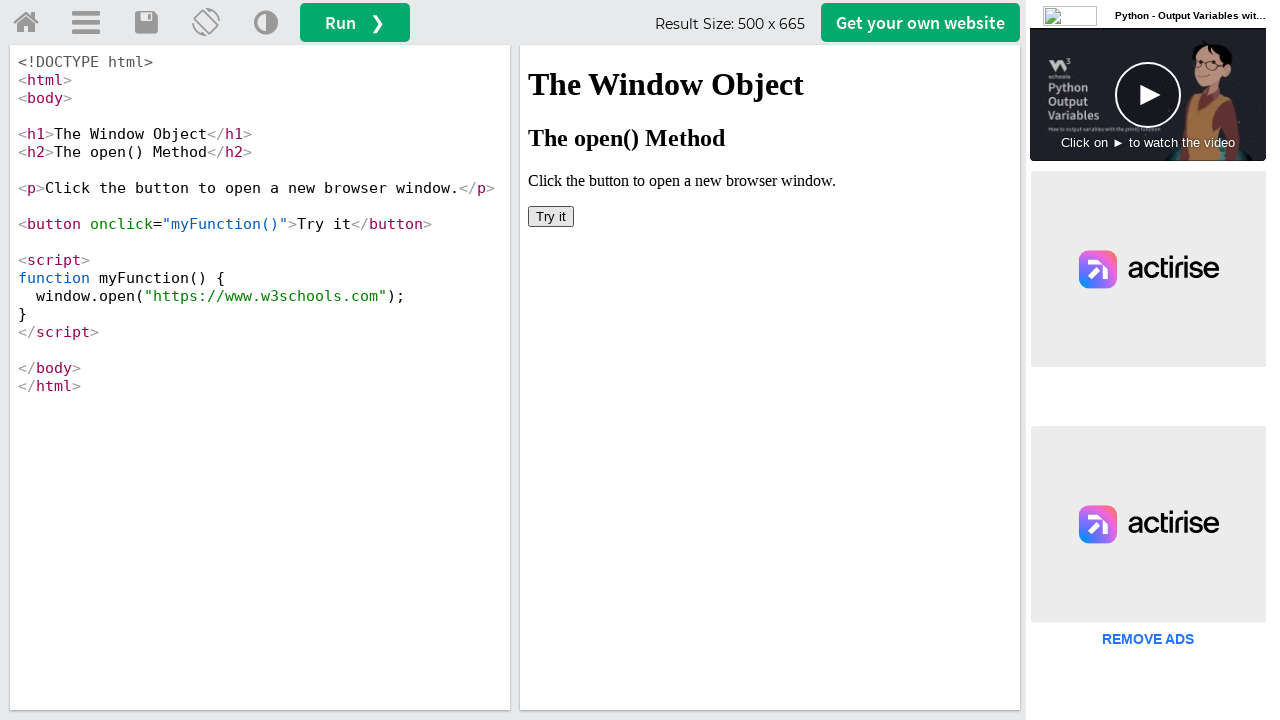